Tests adding specific vegetables (Cucumber, Broccoli, Beetroot) to the shopping cart on an e-commerce practice site by iterating through product list and clicking ADD TO CART for matching items.

Starting URL: https://rahulshettyacademy.com/seleniumPractise/

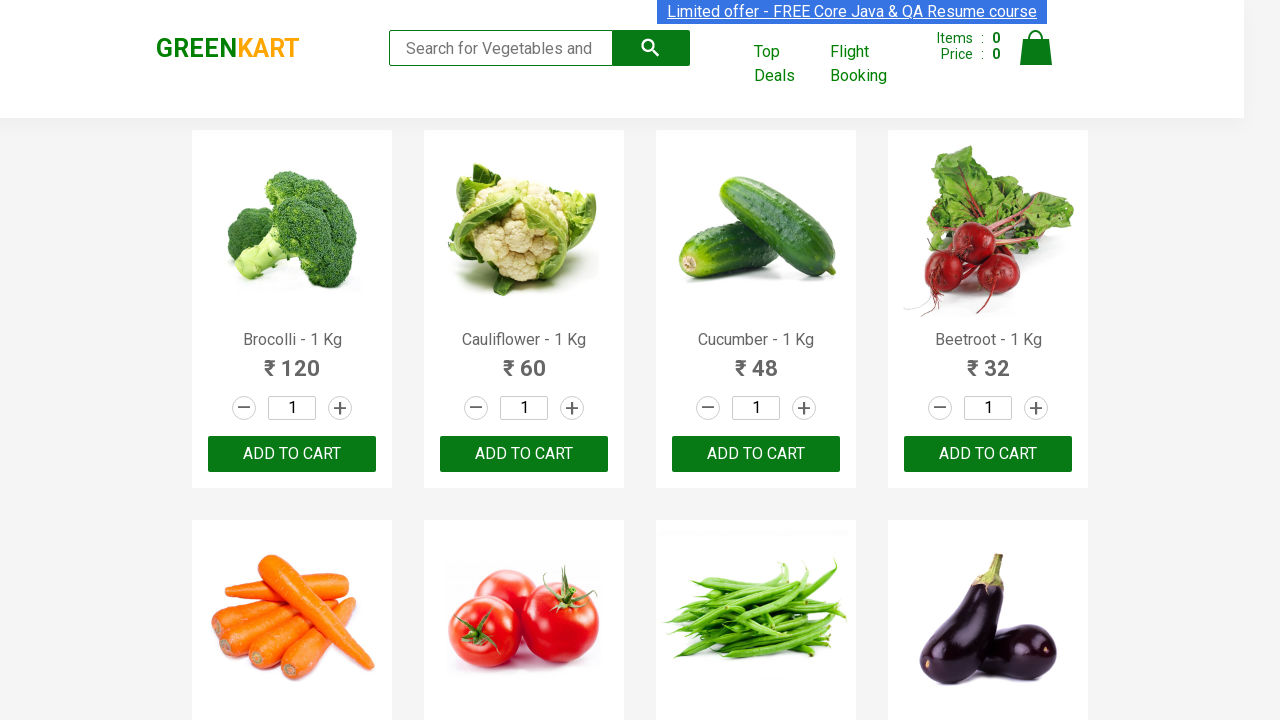

Waited for product list to load (h4.product-name selector)
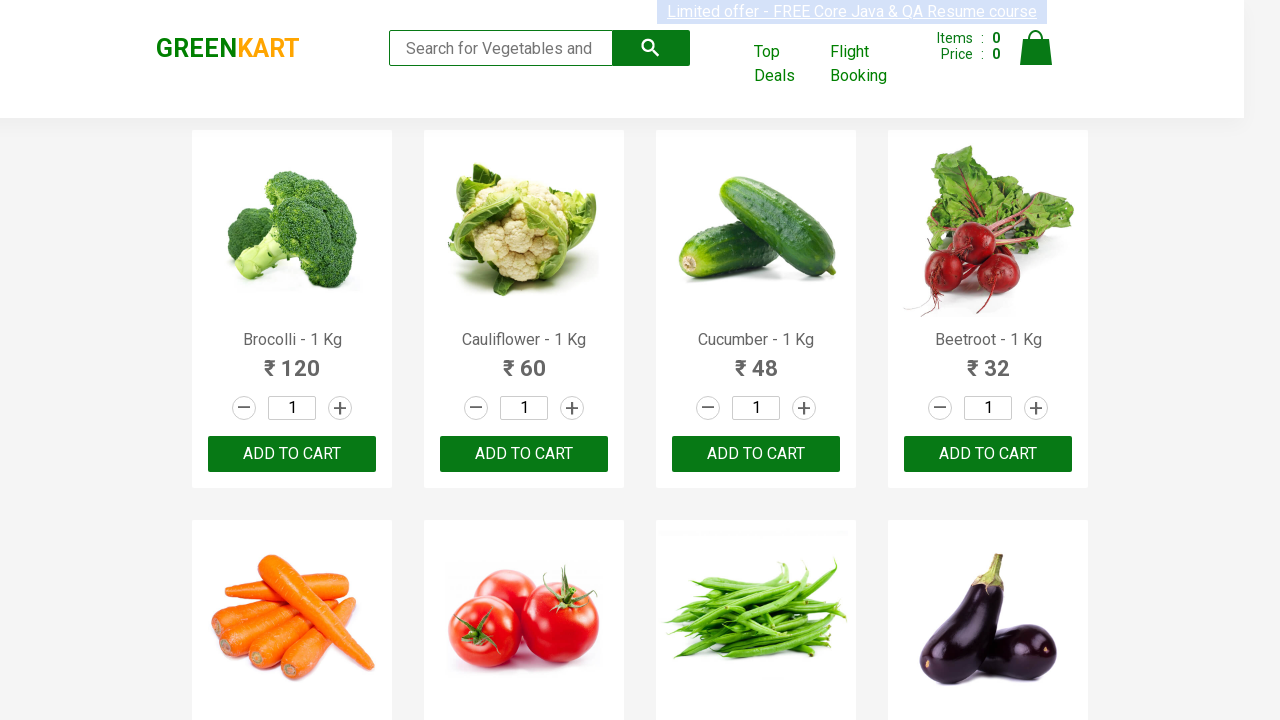

Retrieved all product elements from the page
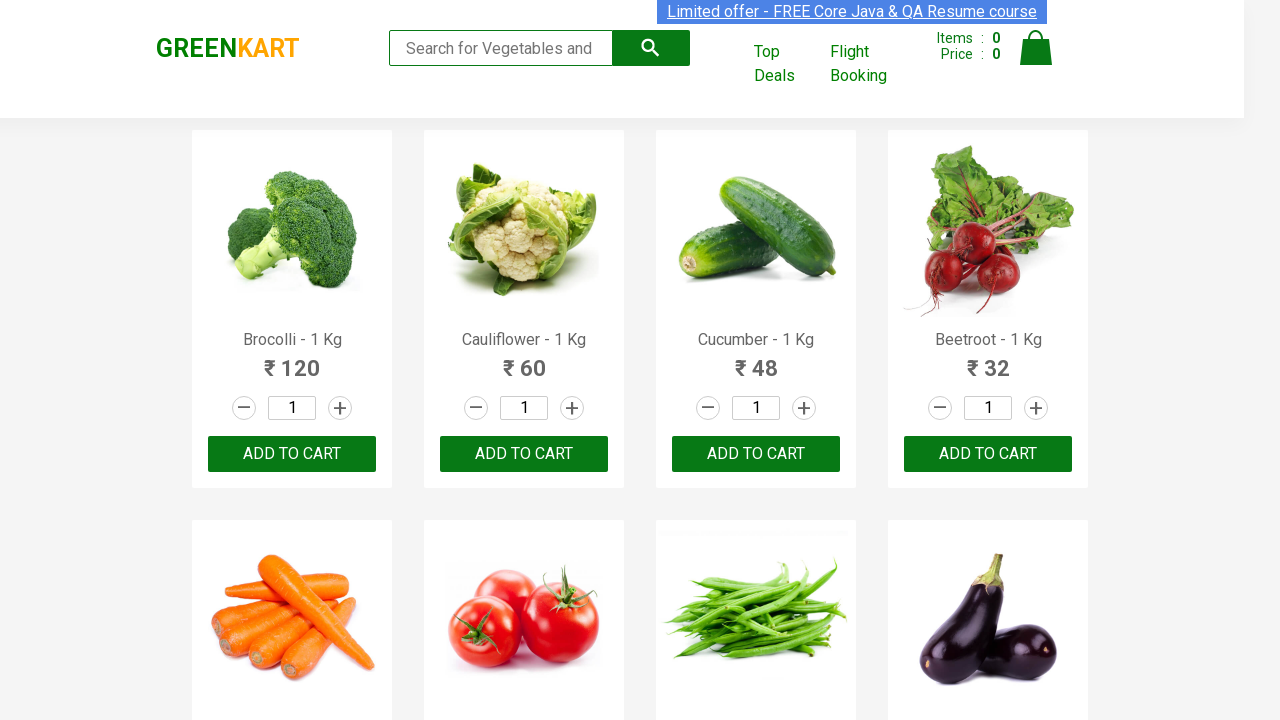

Clicked 'ADD TO CART' button for Brocolli at (292, 454) on xpath=//div[@class='product-action']/button >> nth=0
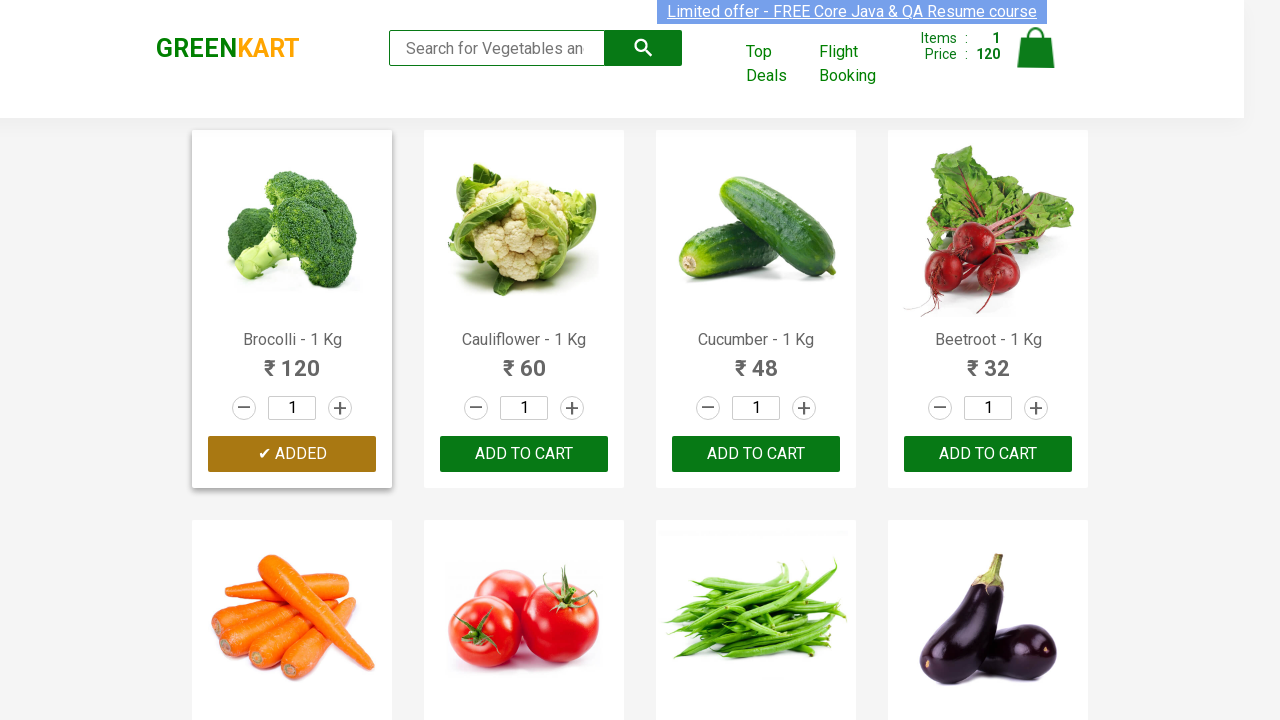

Clicked 'ADD TO CART' button for Cucumber at (756, 454) on xpath=//div[@class='product-action']/button >> nth=2
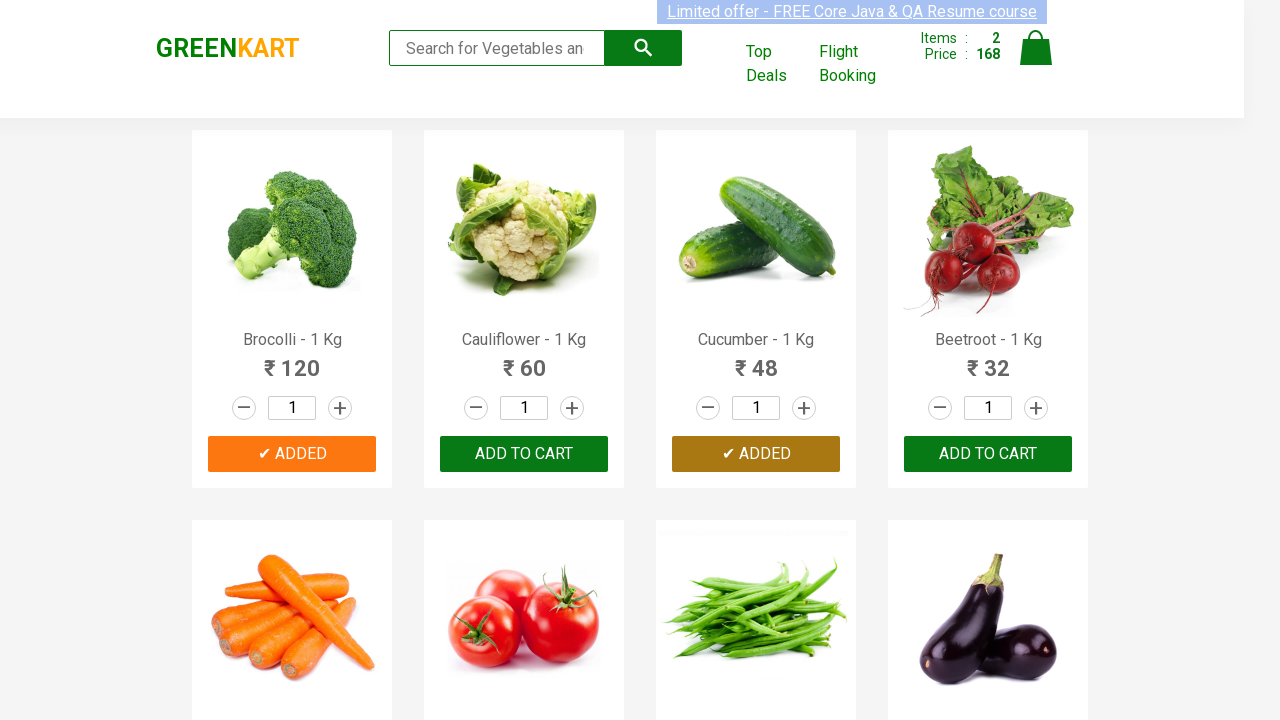

Clicked 'ADD TO CART' button for Beetroot at (988, 454) on xpath=//div[@class='product-action']/button >> nth=3
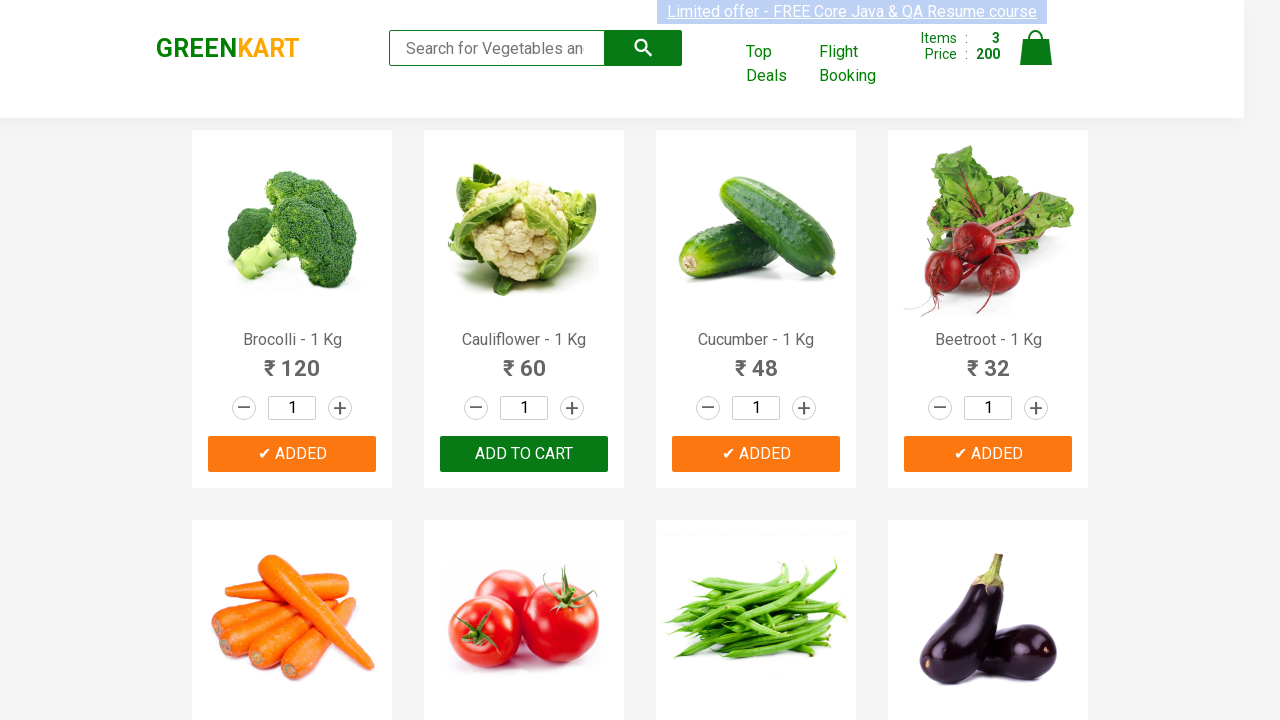

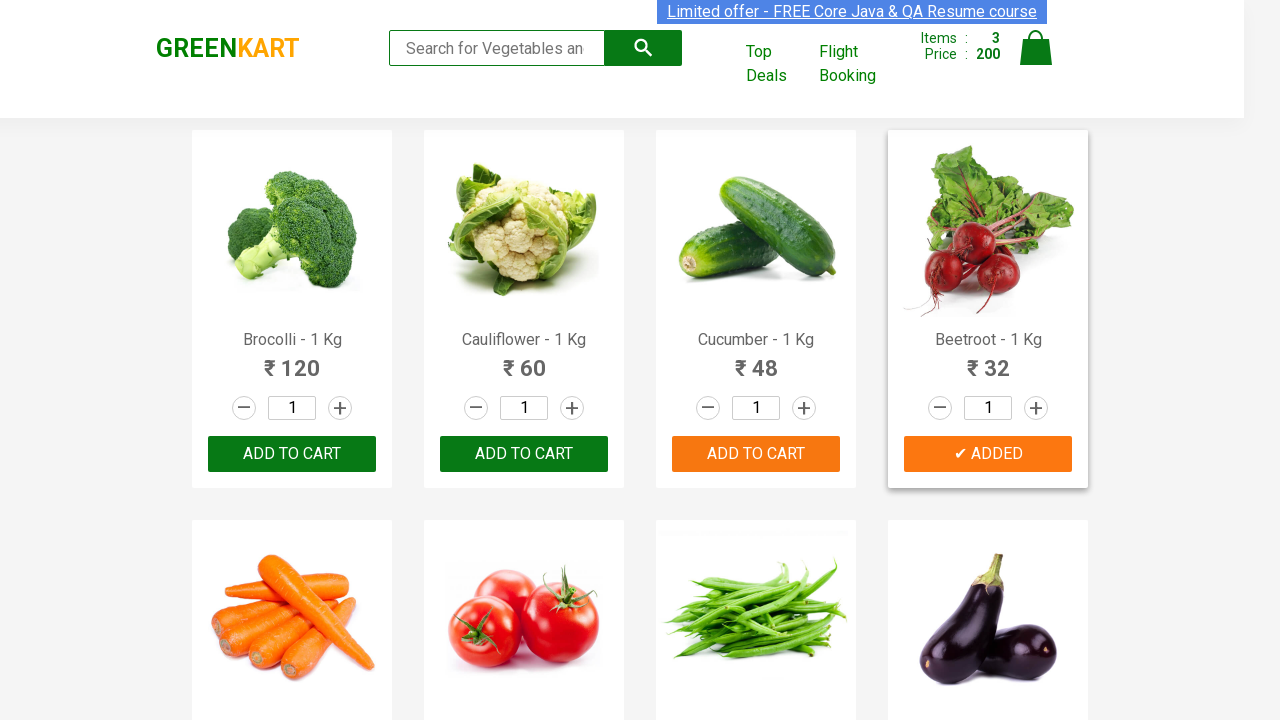